Fills out an astronomy isochrone generation form on the CMD website by selecting evolutionary tracks, photometric system, extinction values, age, and metallicity parameters, then submits the form to generate theoretical stellar isochrone data.

Starting URL: http://stev.oapd.inaf.it/cgi-bin/cmd

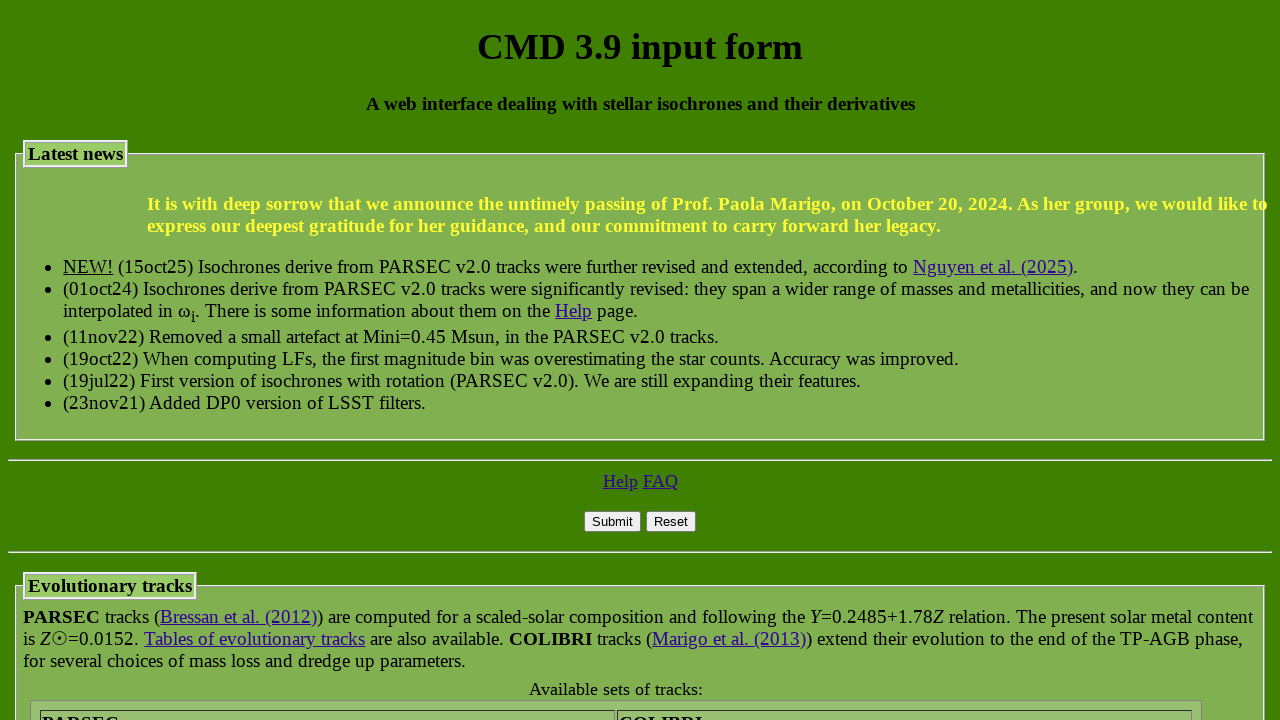

Selected PARSEC version 2.0 evolutionary tracks at (53, 360) on xpath=//input[@value='parsec_CAF09_v2.0']
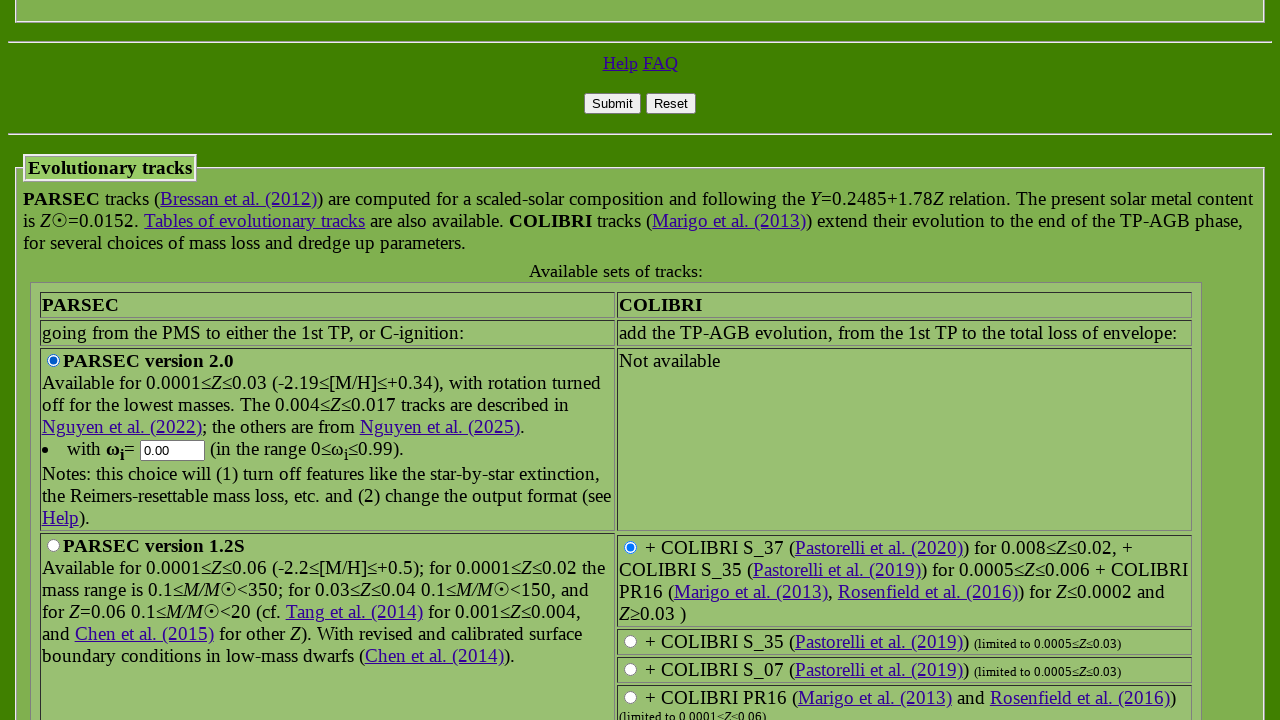

Selected COLIBRI S_37 tracks at (630, 548) on xpath=//input[contains(@name,'track_colibri')]
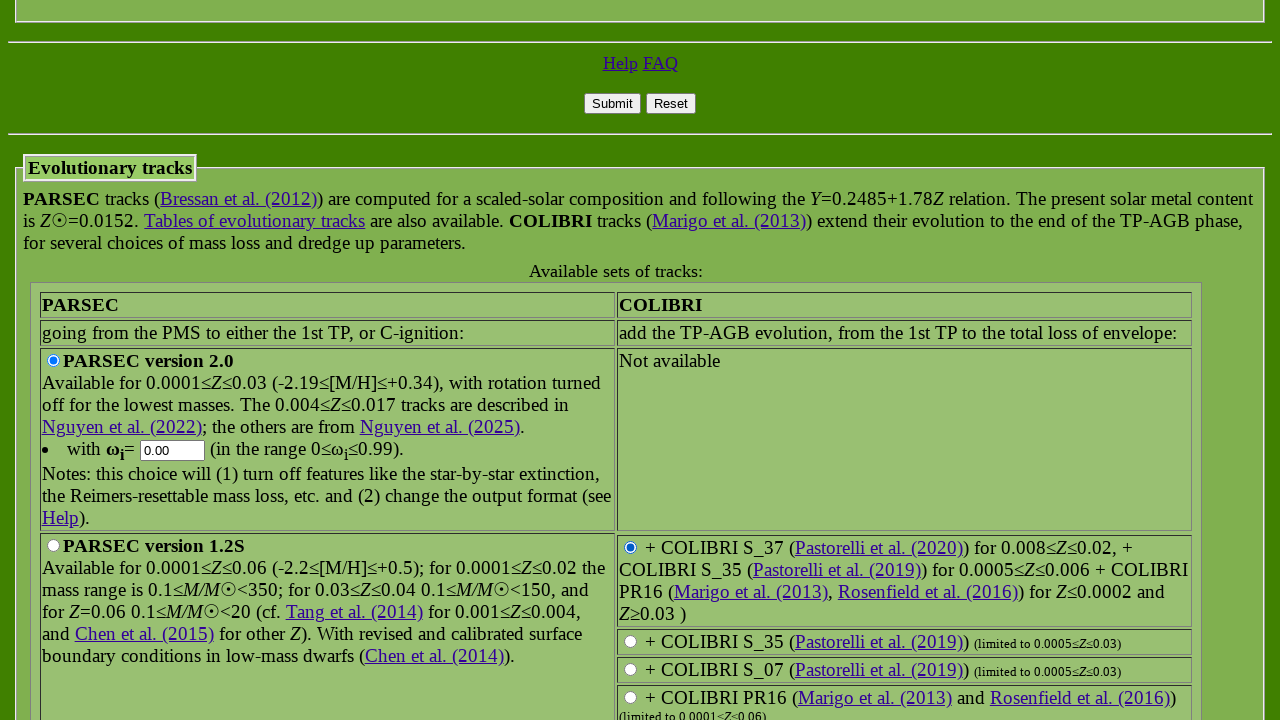

Selected Gaia EDR3 photometric system on select[name='photsys_file']
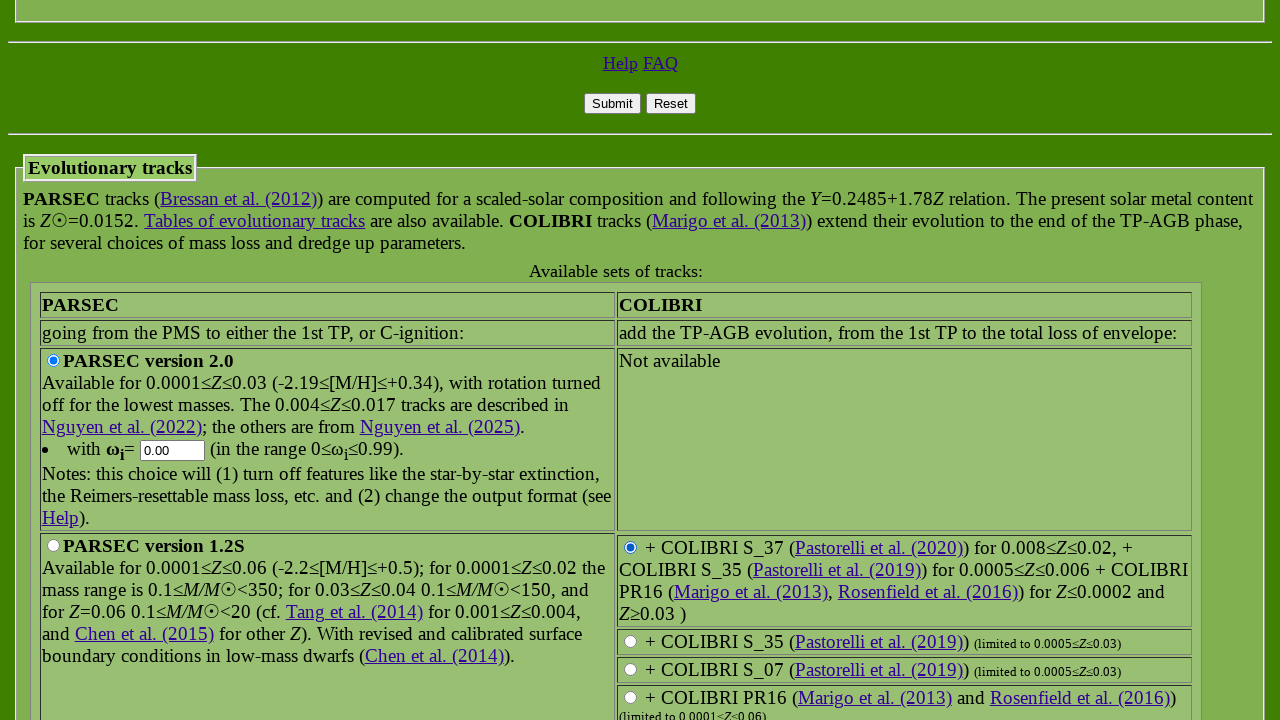

Selected VBC + new Vega option at (53, 361) on xpath=//fieldset[2]//input[@value='YBCnewVega']
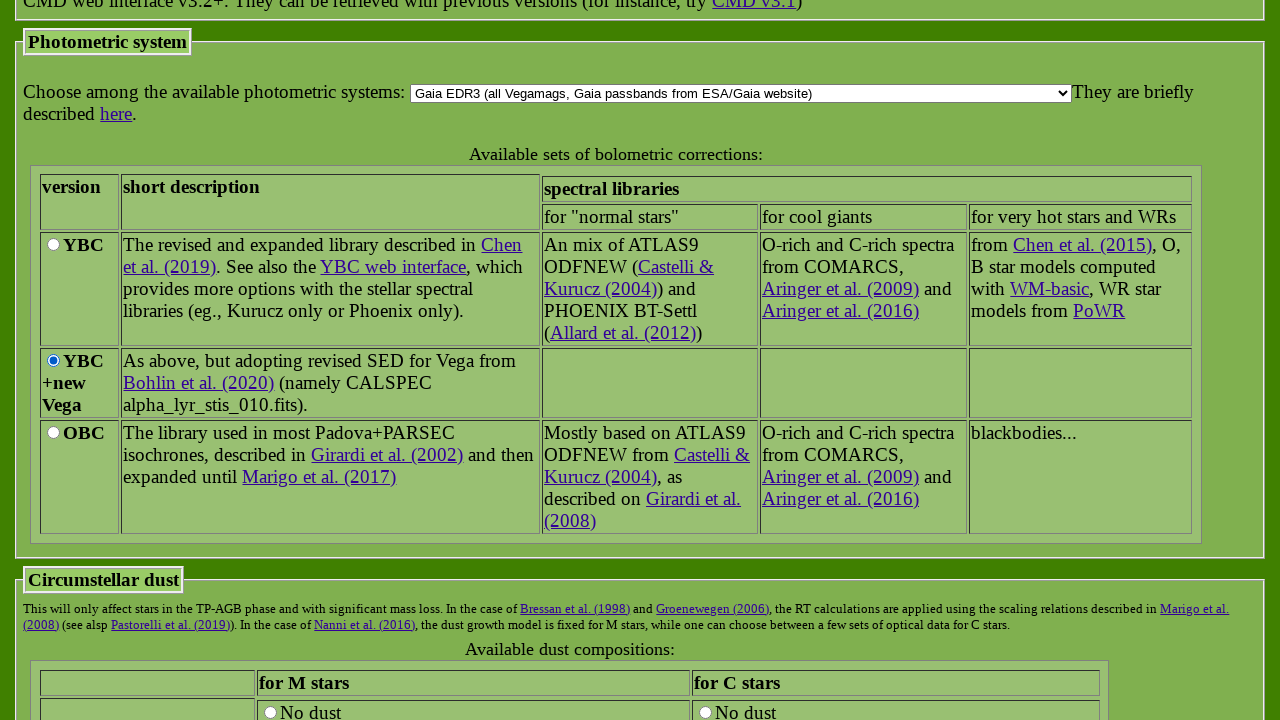

Set no dust option for M stars at (270, 712) on xpath=//fieldset[3]//tr[3]/td[1]/input
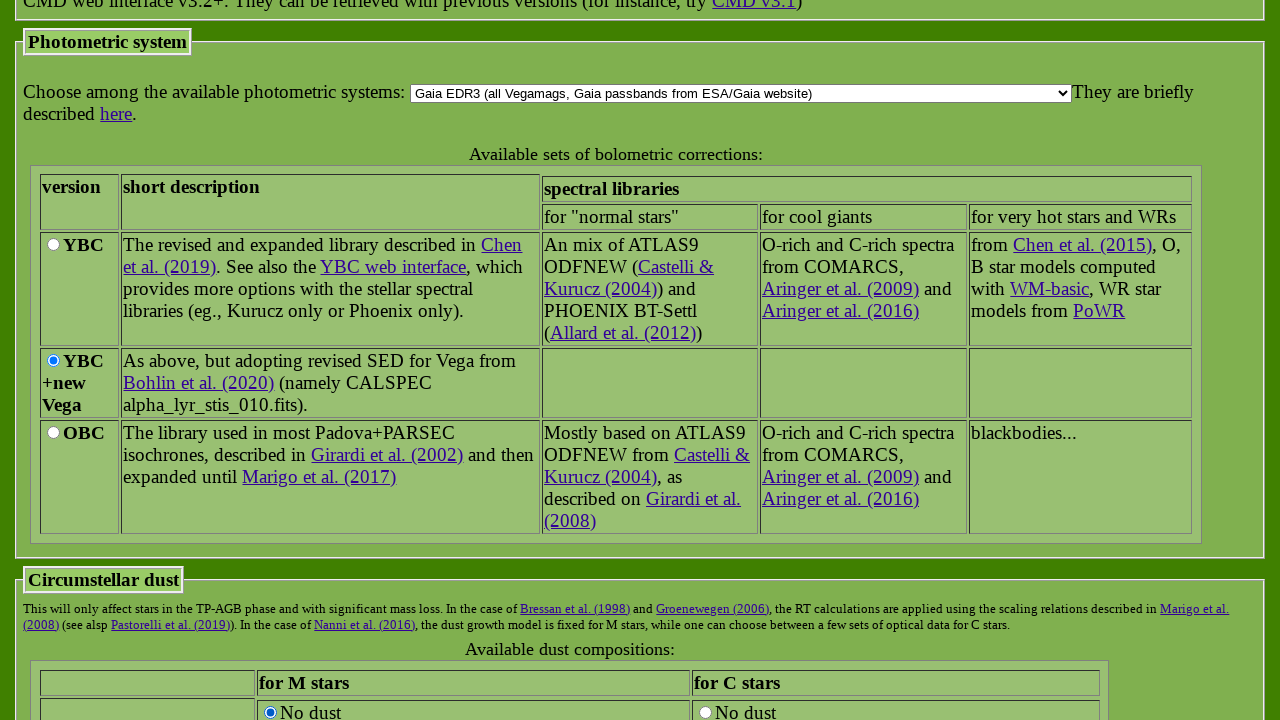

Set no dust option for C stars at (705, 712) on xpath=//fieldset[3]//tr[3]/td[2]/input
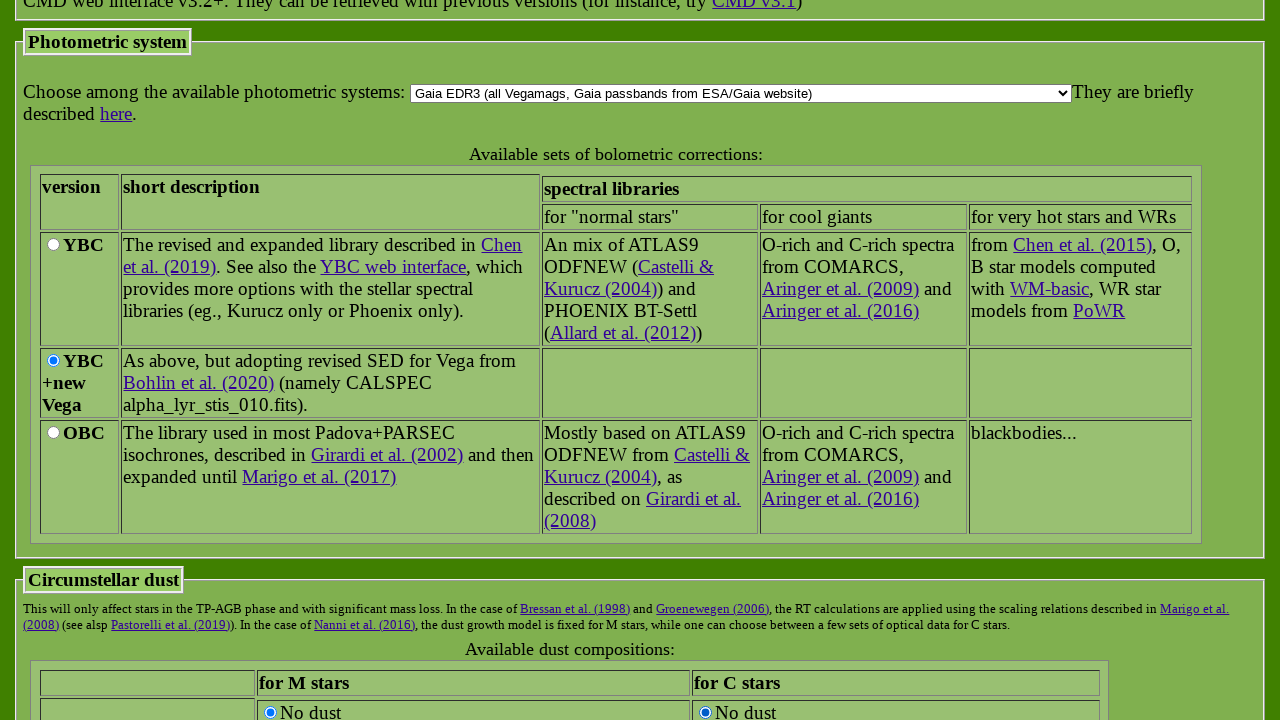

Cleared interstellar extinction field on //fieldset[4]/input
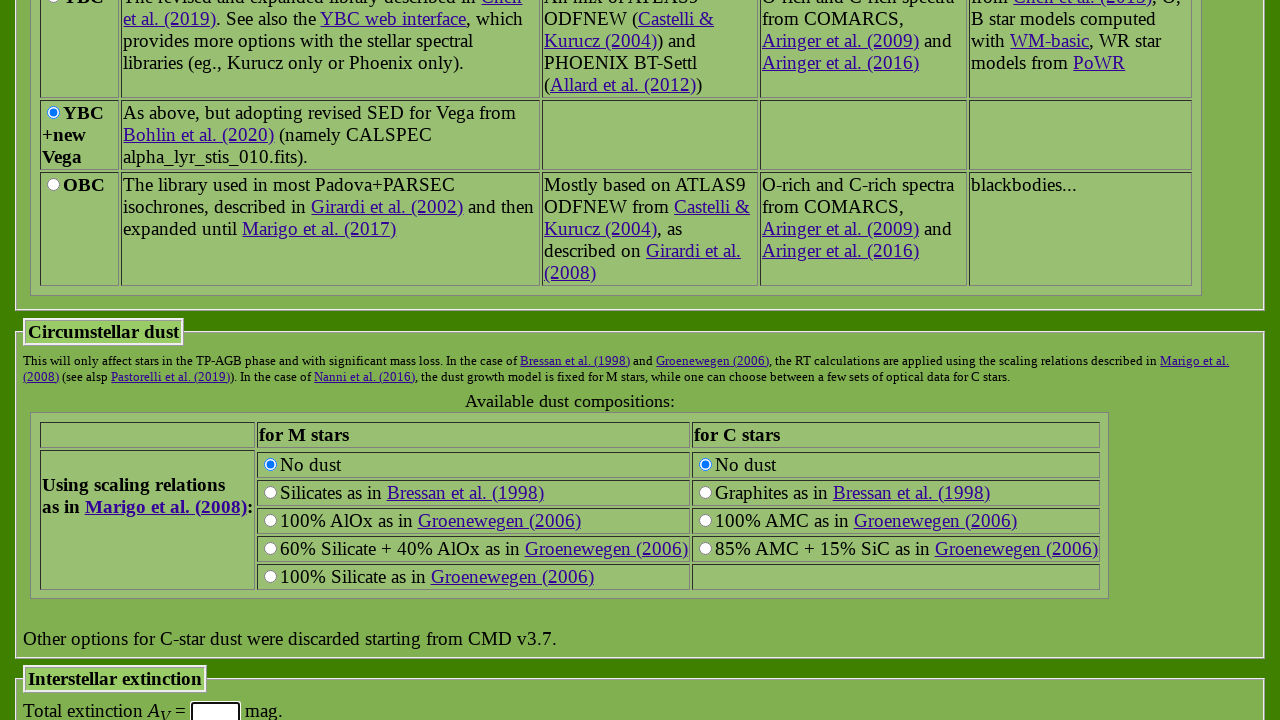

Filled interstellar extinction Av value with 1.5 on //fieldset[4]/input
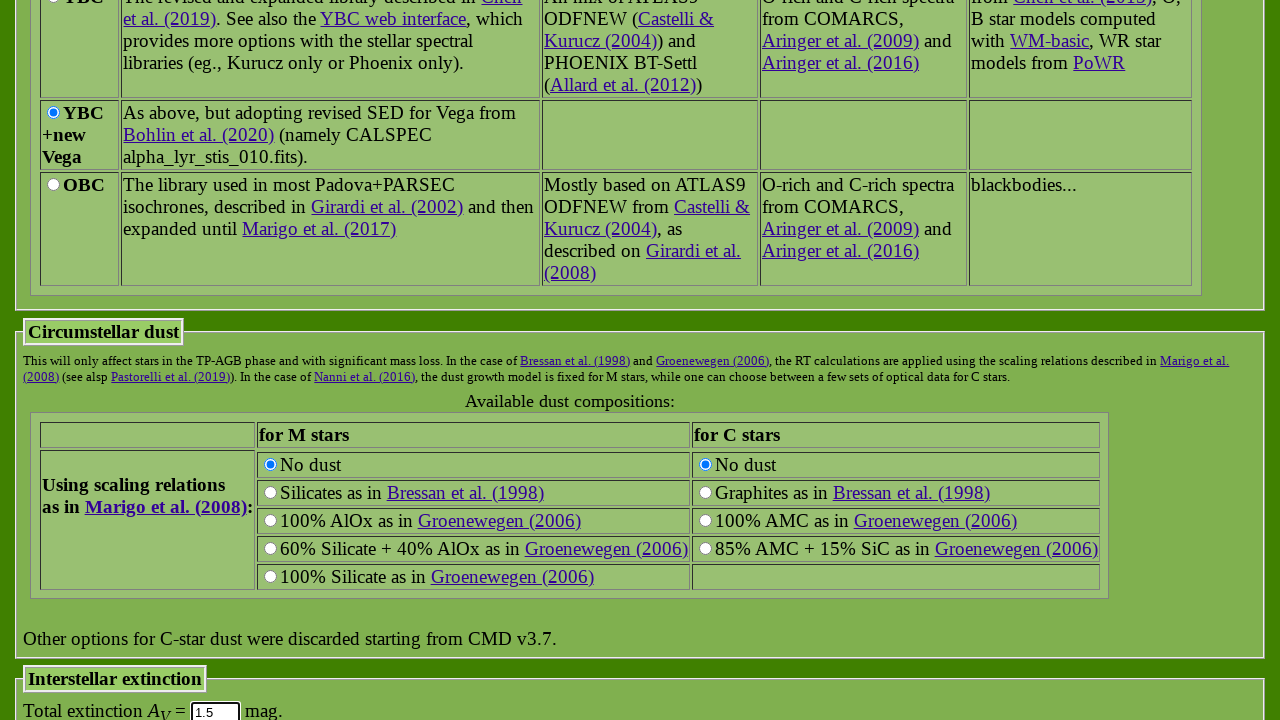

Selected Long Period Variability option at (53, 361) on xpath=//fieldset[5]//tr[4]/td[1]/input
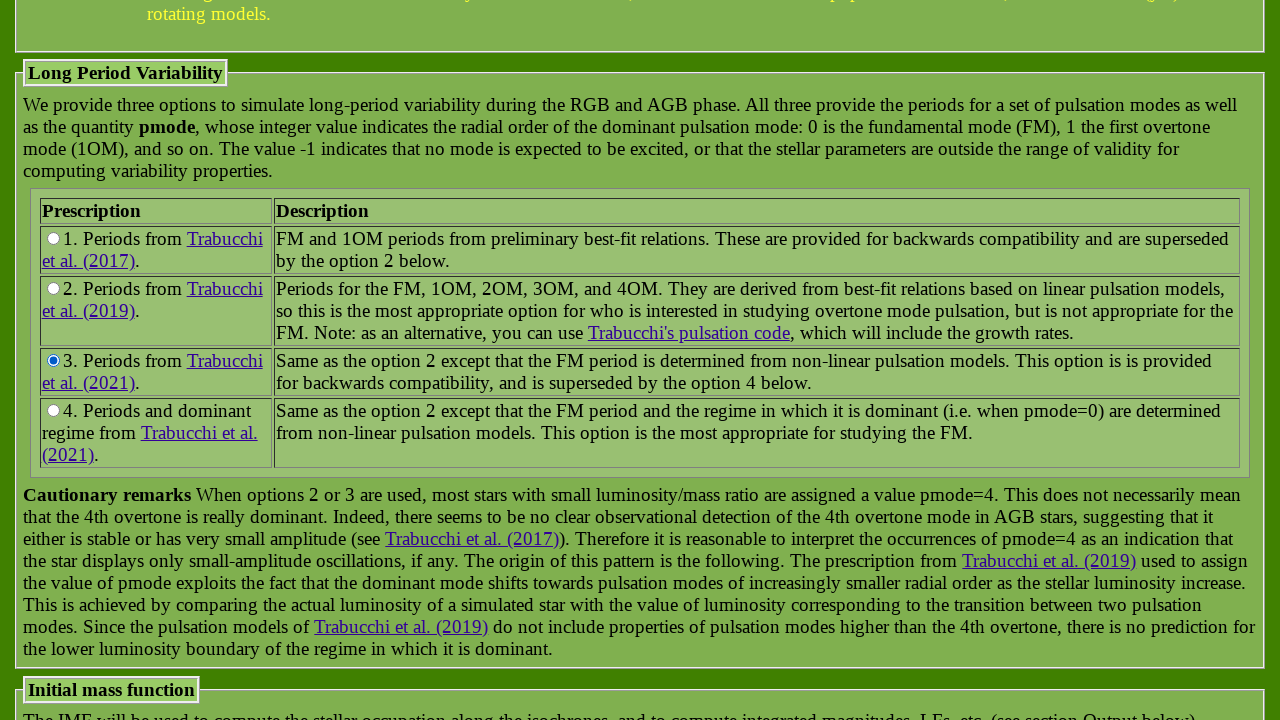

Selected Kroupa Initial Mass Function on select[name='imf_file']
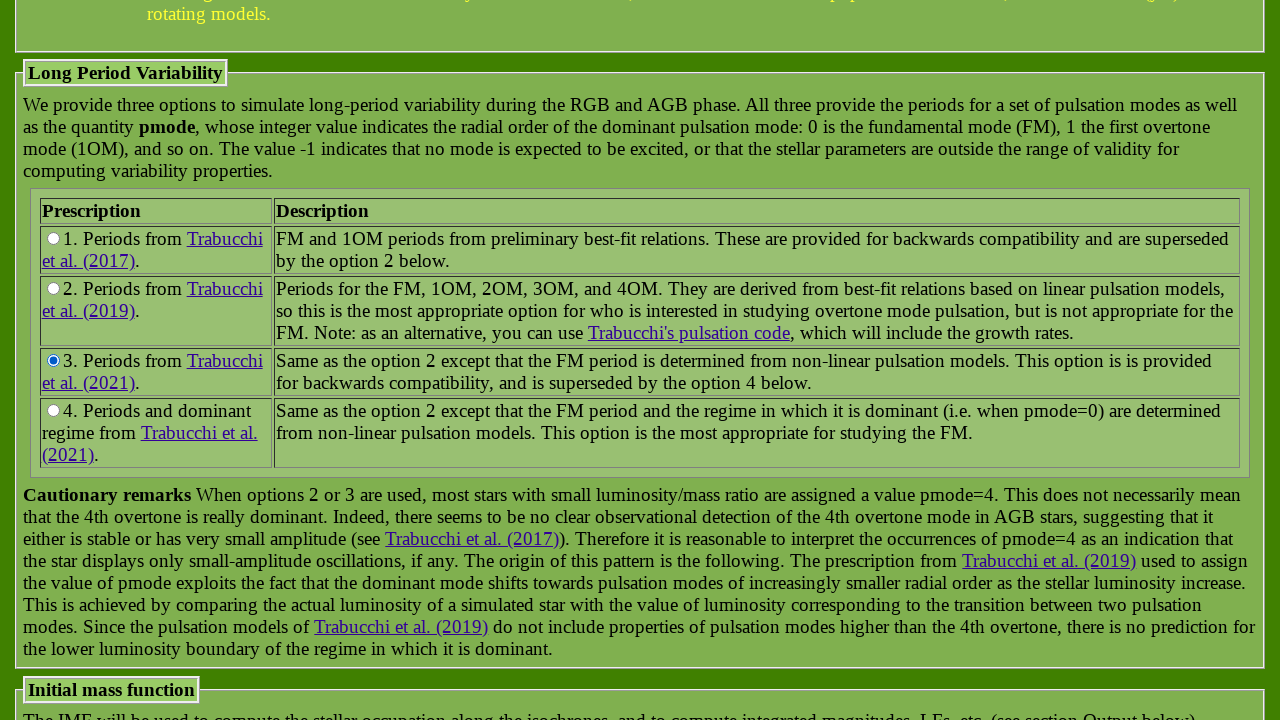

Selected log(age/yr) option at (153, 361) on xpath=//fieldset[7]//tr[4]/td[1]/input
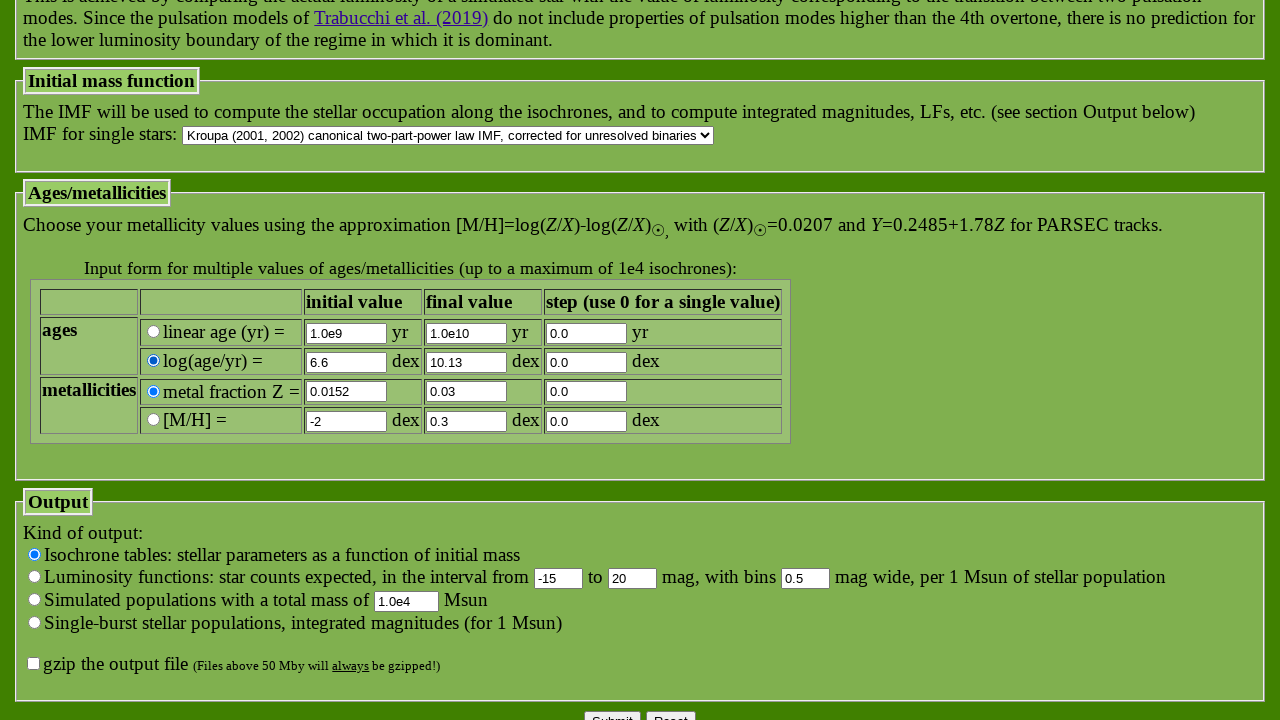

Cleared initial age field on //fieldset[7]//tr[4]/td[2]/input
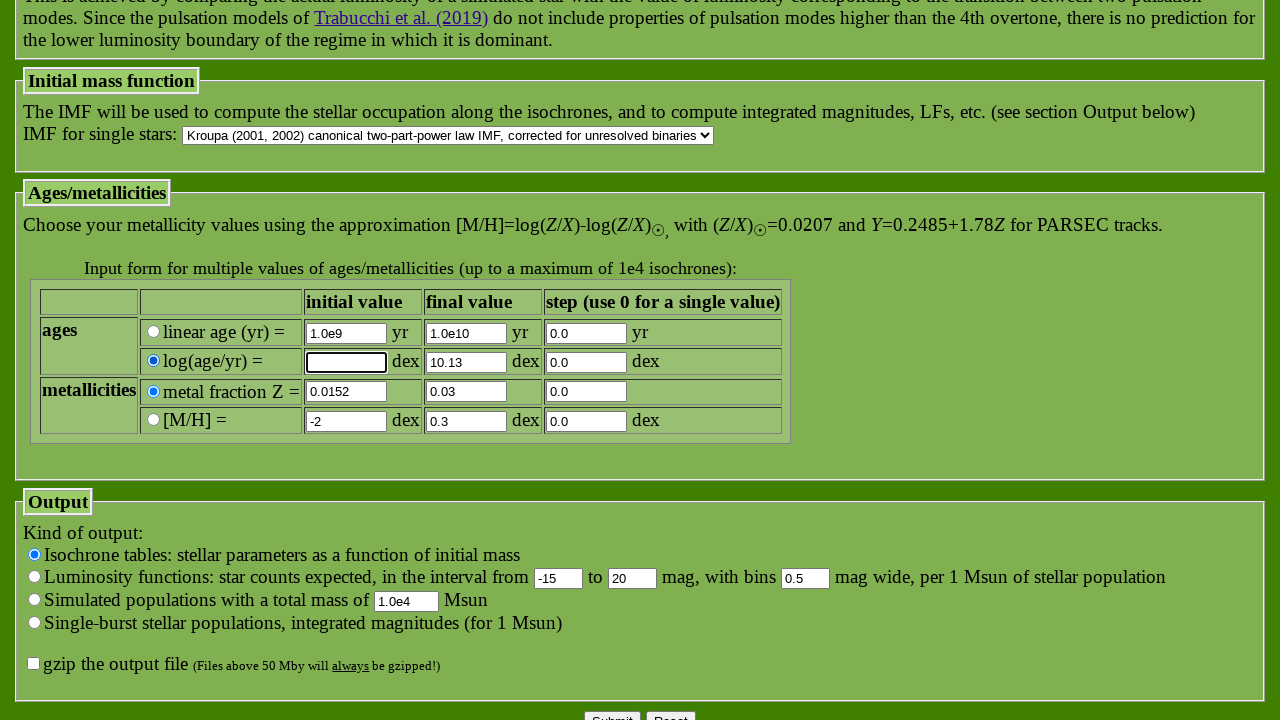

Filled initial age with 7.2 on //fieldset[7]//tr[4]/td[2]/input
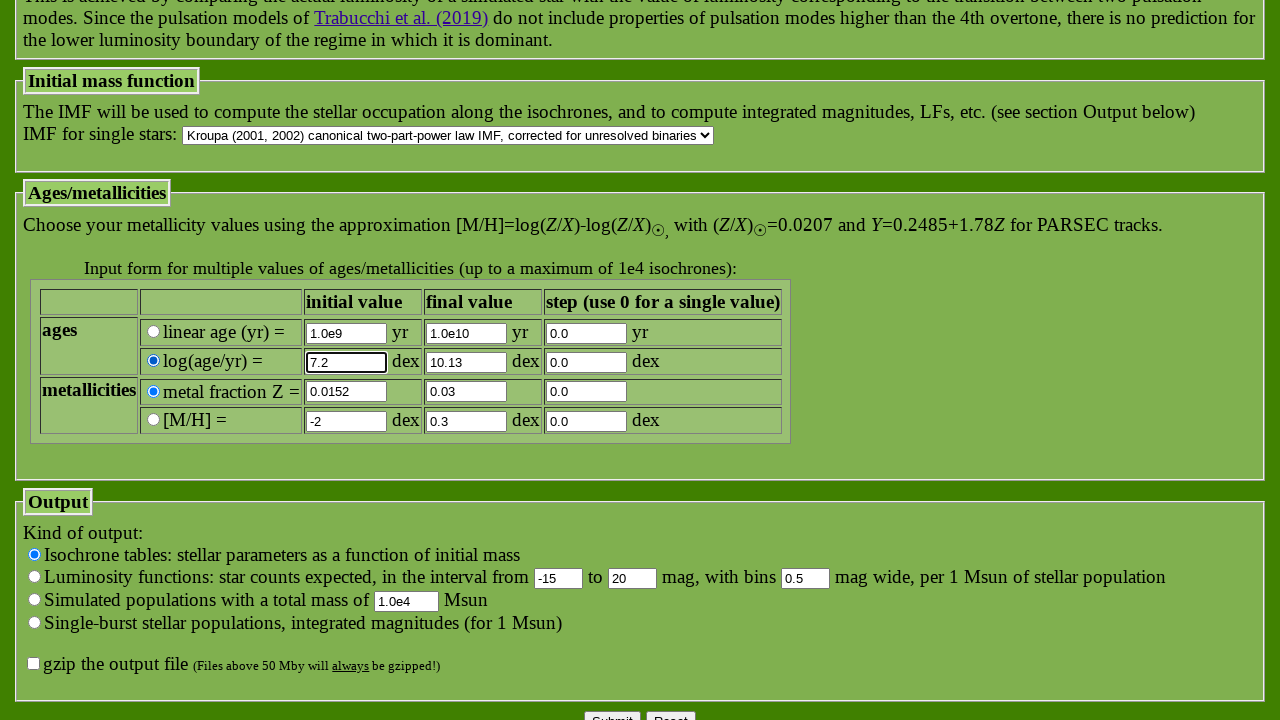

Cleared final age field on //fieldset[7]//tr[4]/td[3]/input
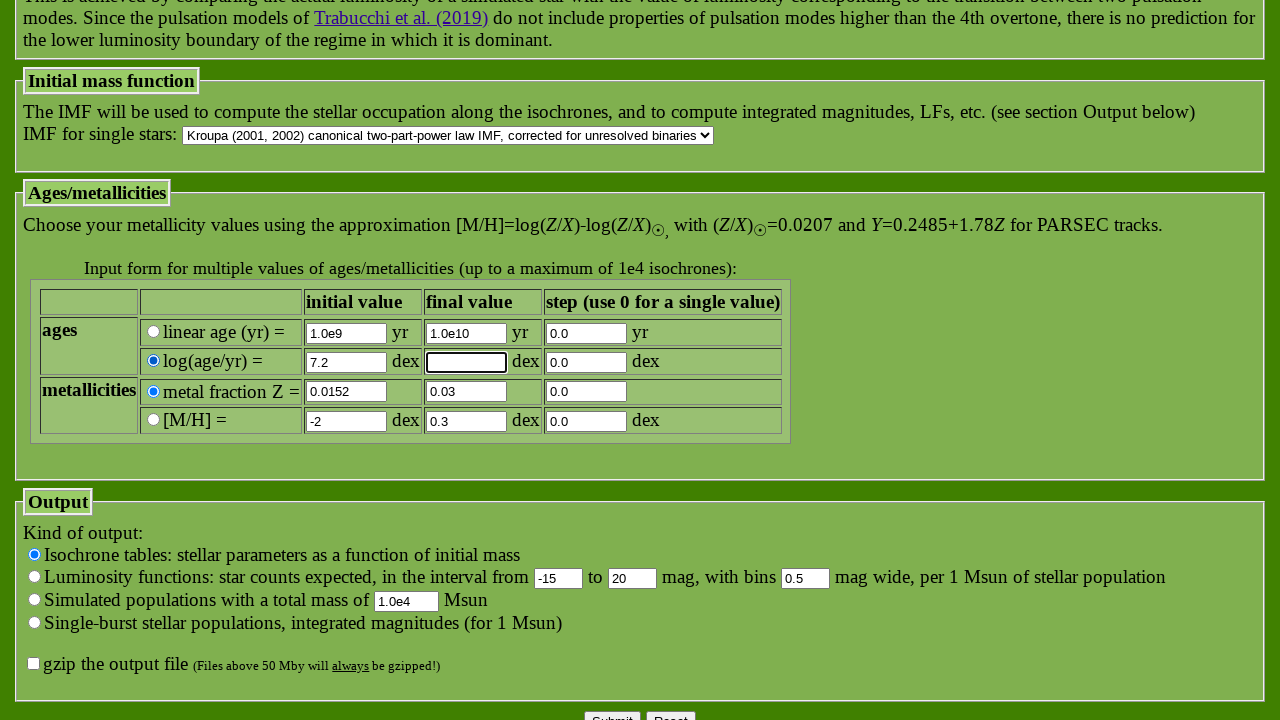

Filled final age with 7.2 on //fieldset[7]//tr[4]/td[3]/input
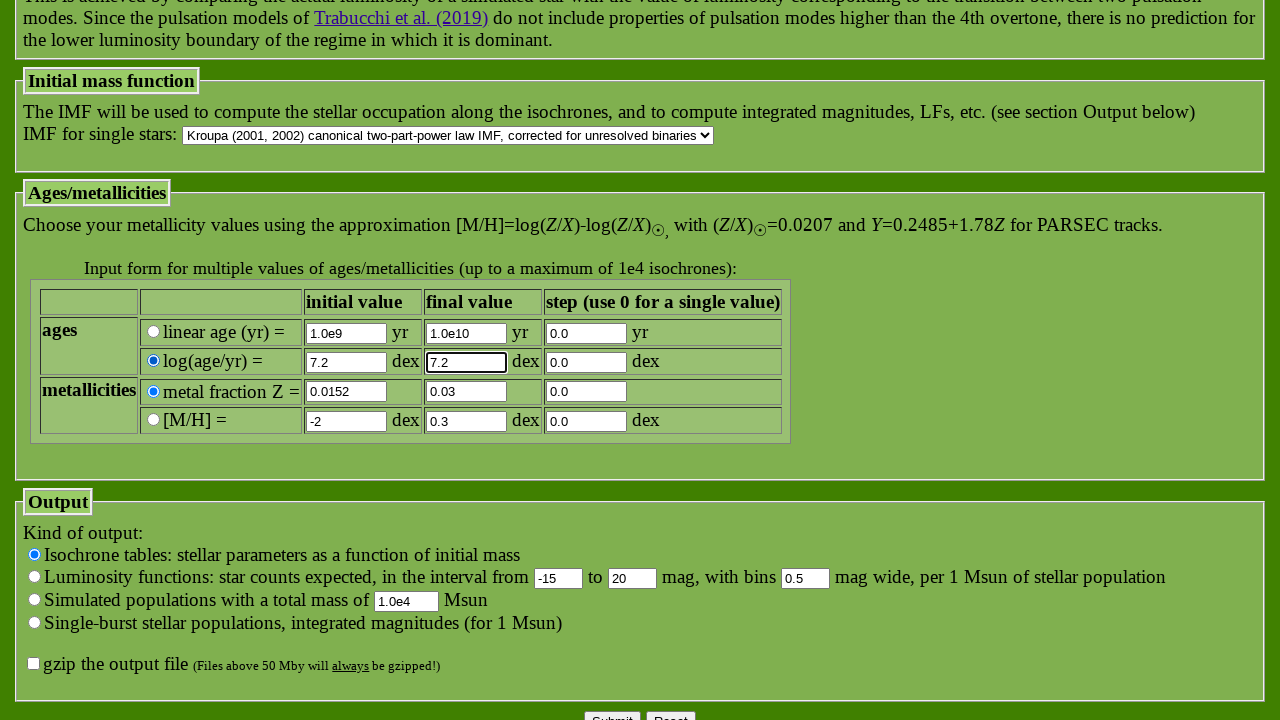

Cleared age step field on //fieldset[7]//tr[4]/td[4]/input
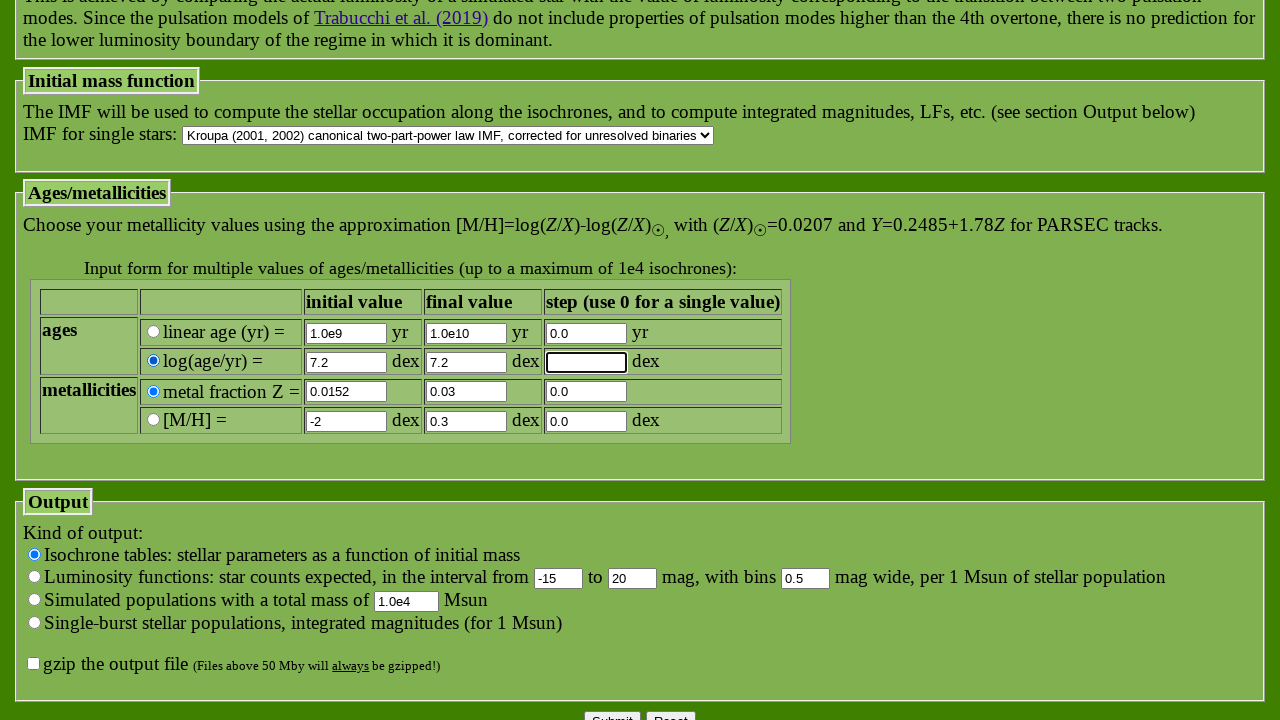

Filled age step with 0 for single isochrone on //fieldset[7]//tr[4]/td[4]/input
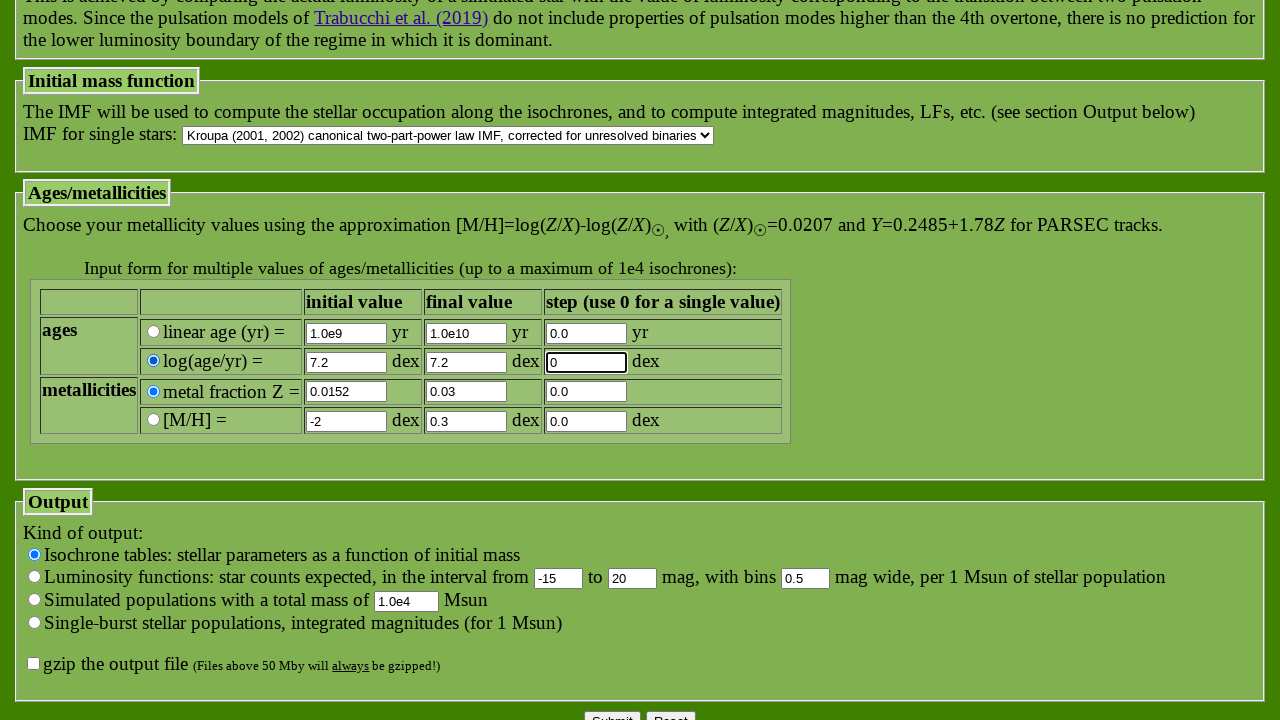

Selected [M/H] metallicity option at (153, 420) on xpath=//fieldset[7]//tr[7]/td[1]/input
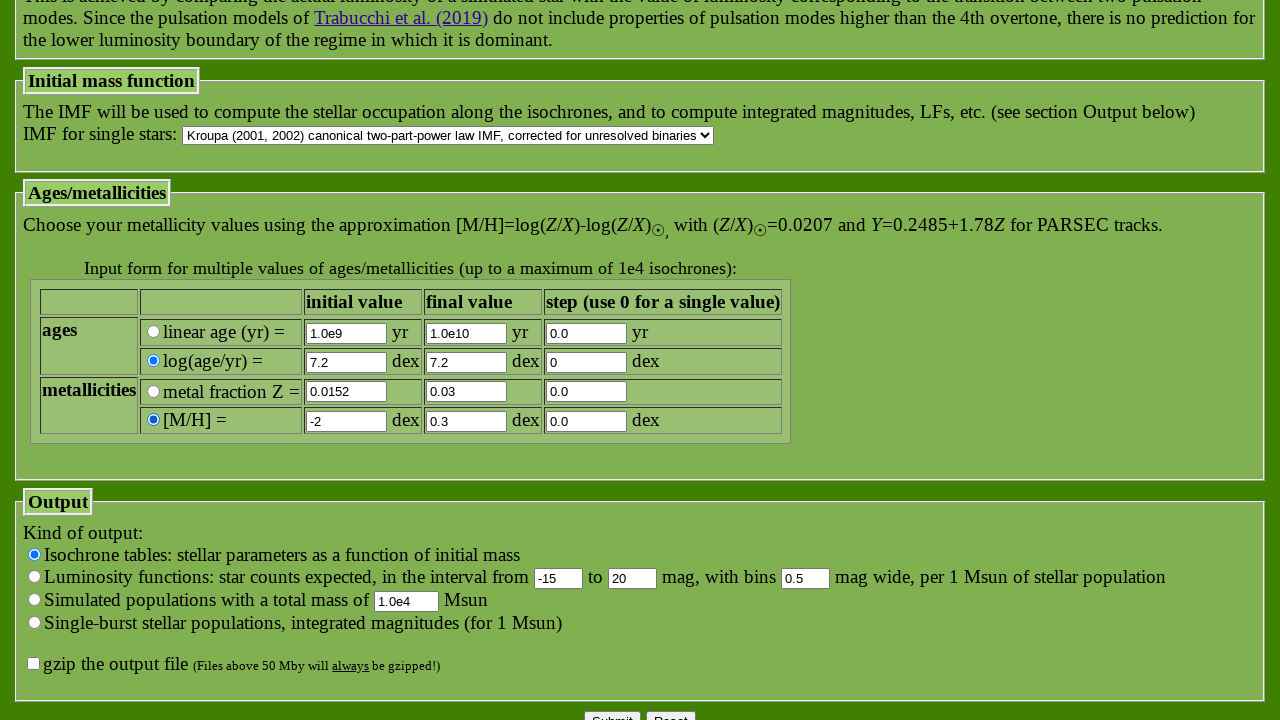

Cleared initial metallicity field on //fieldset[7]//tr[7]/td[2]/input
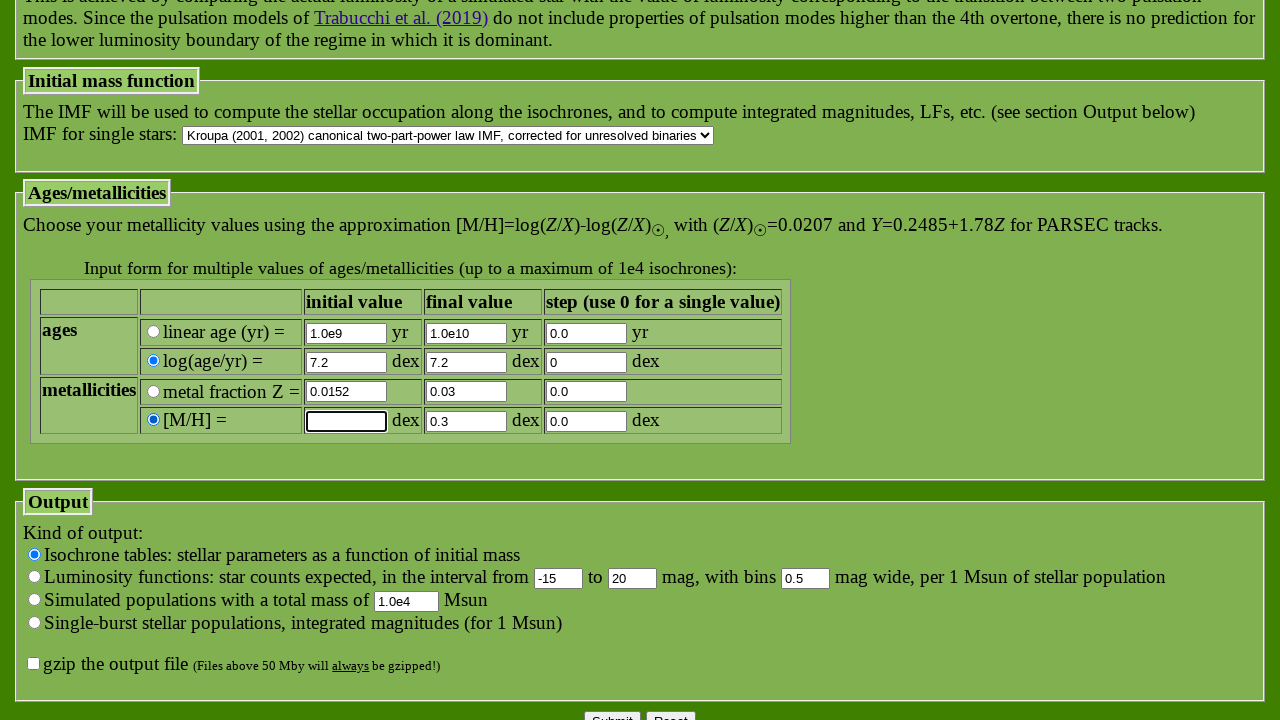

Filled initial metallicity with -0.3 on //fieldset[7]//tr[7]/td[2]/input
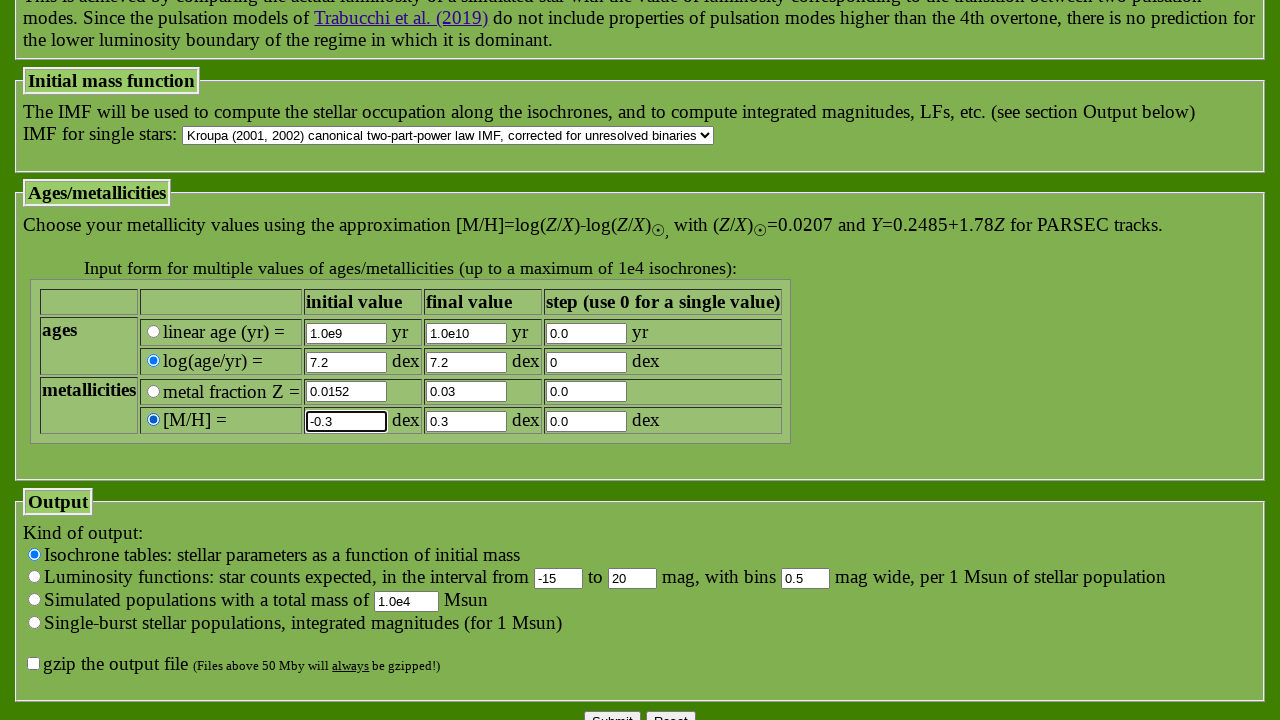

Cleared final metallicity field on //fieldset[7]//tr[7]/td[3]/input
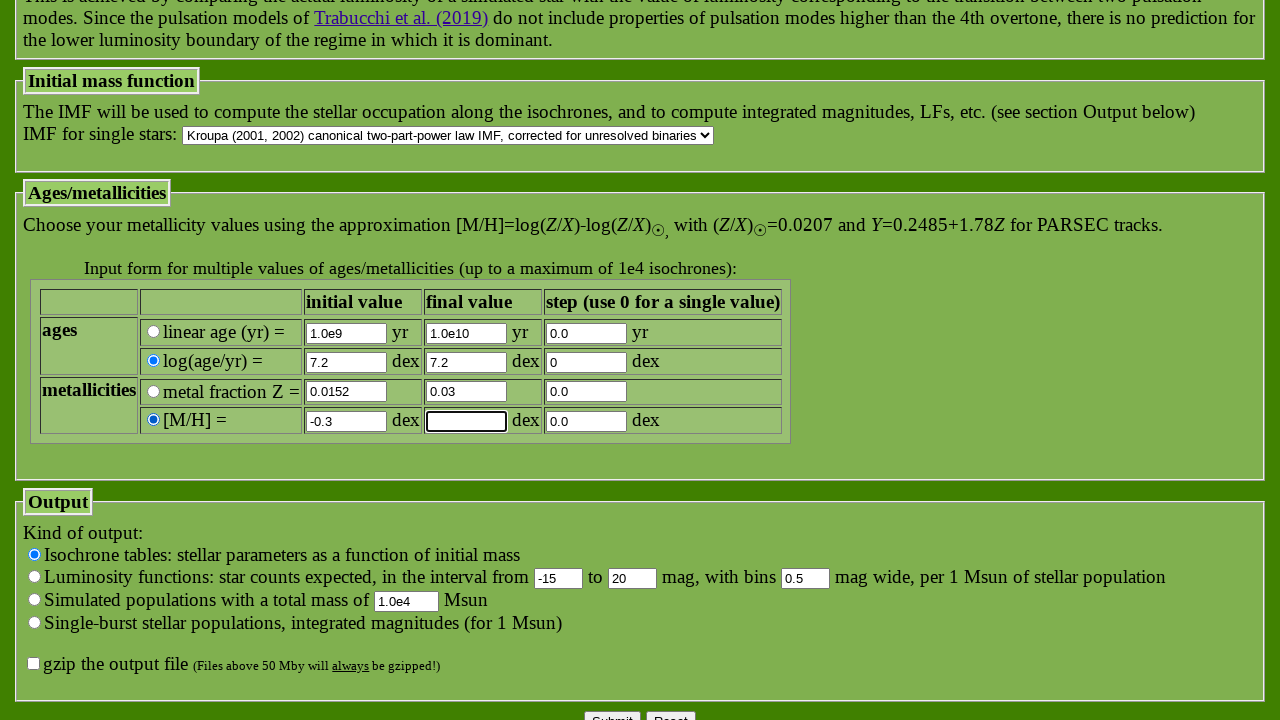

Filled final metallicity with -0.3 on //fieldset[7]//tr[7]/td[3]/input
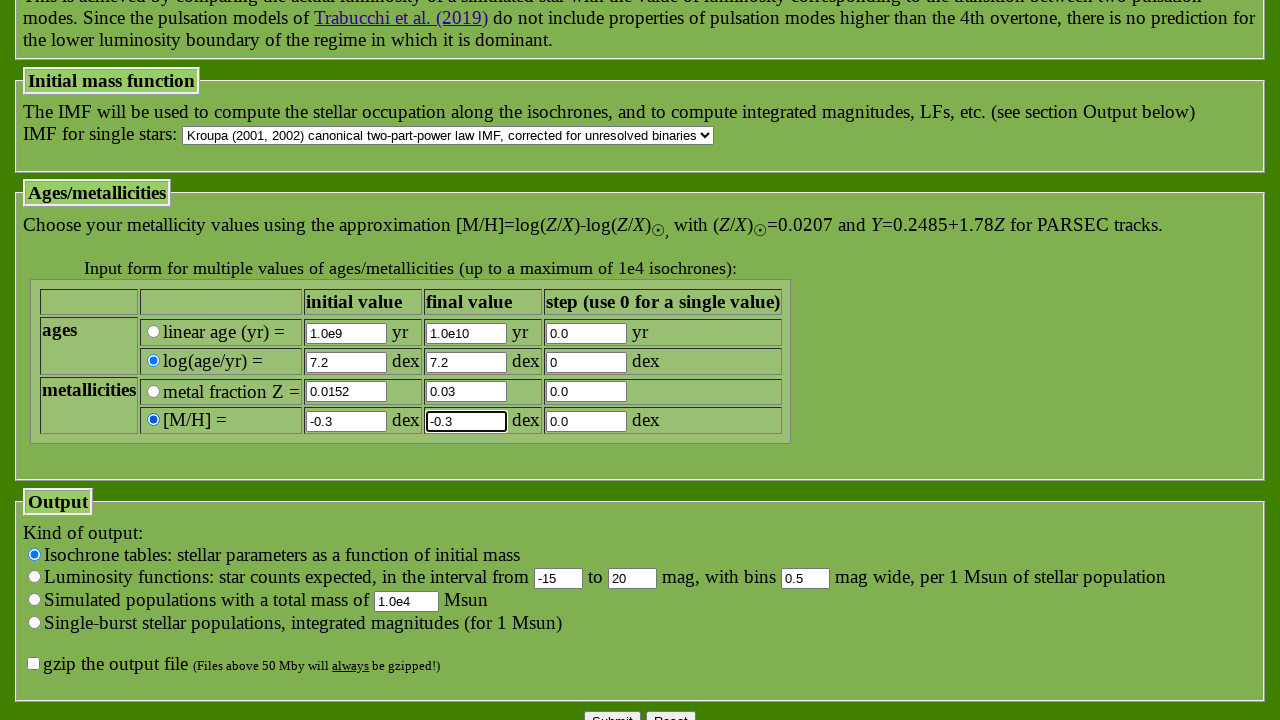

Submitted isochrone generation form at (612, 361) on xpath=//input[@type='submit']
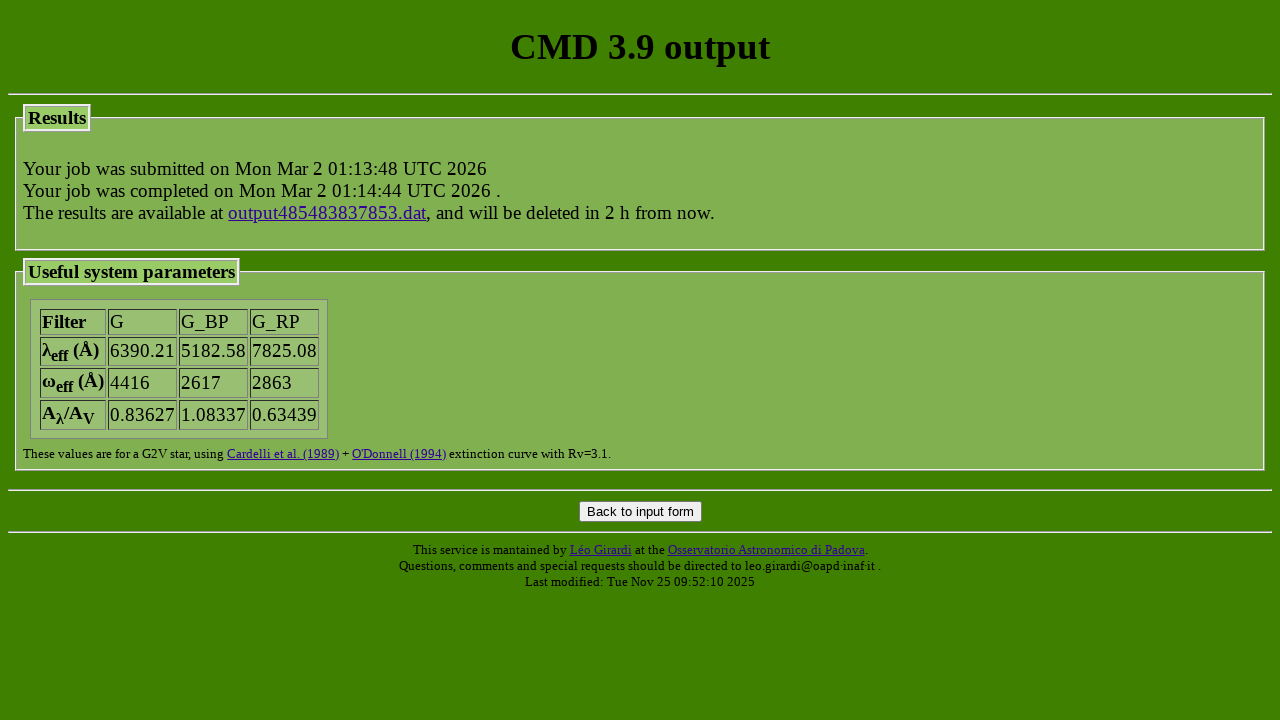

Results page loaded with data file links
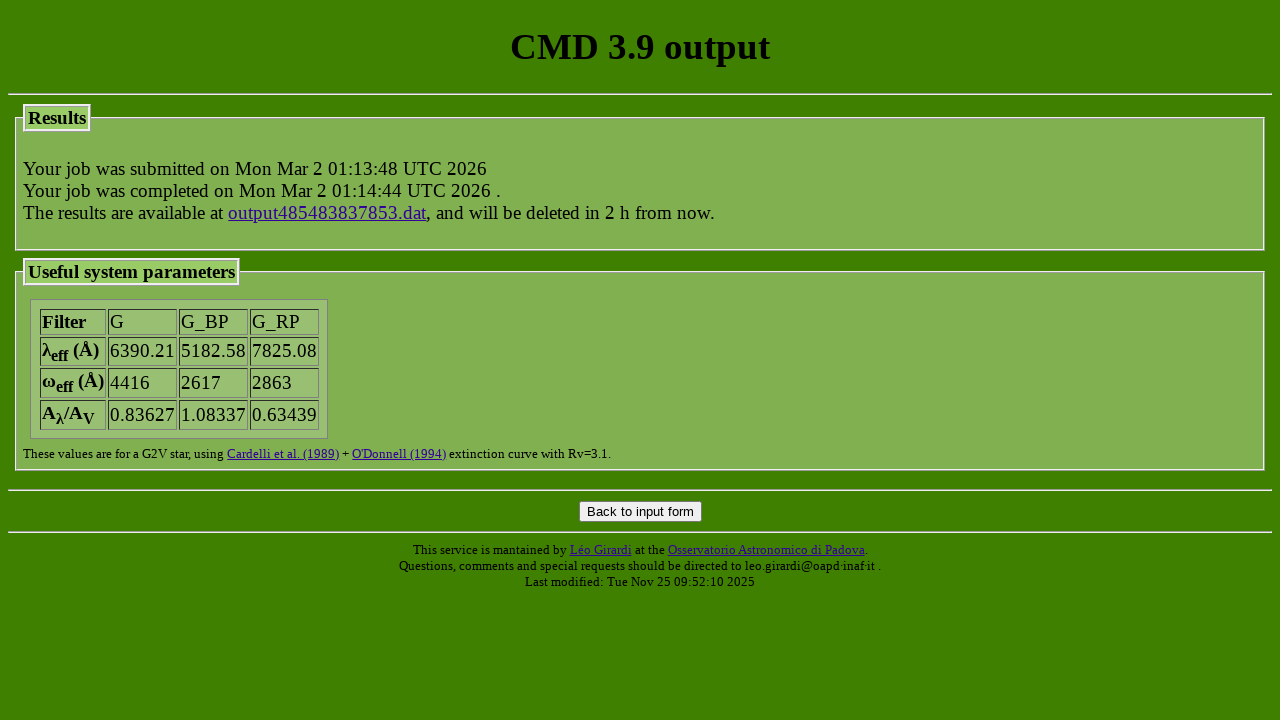

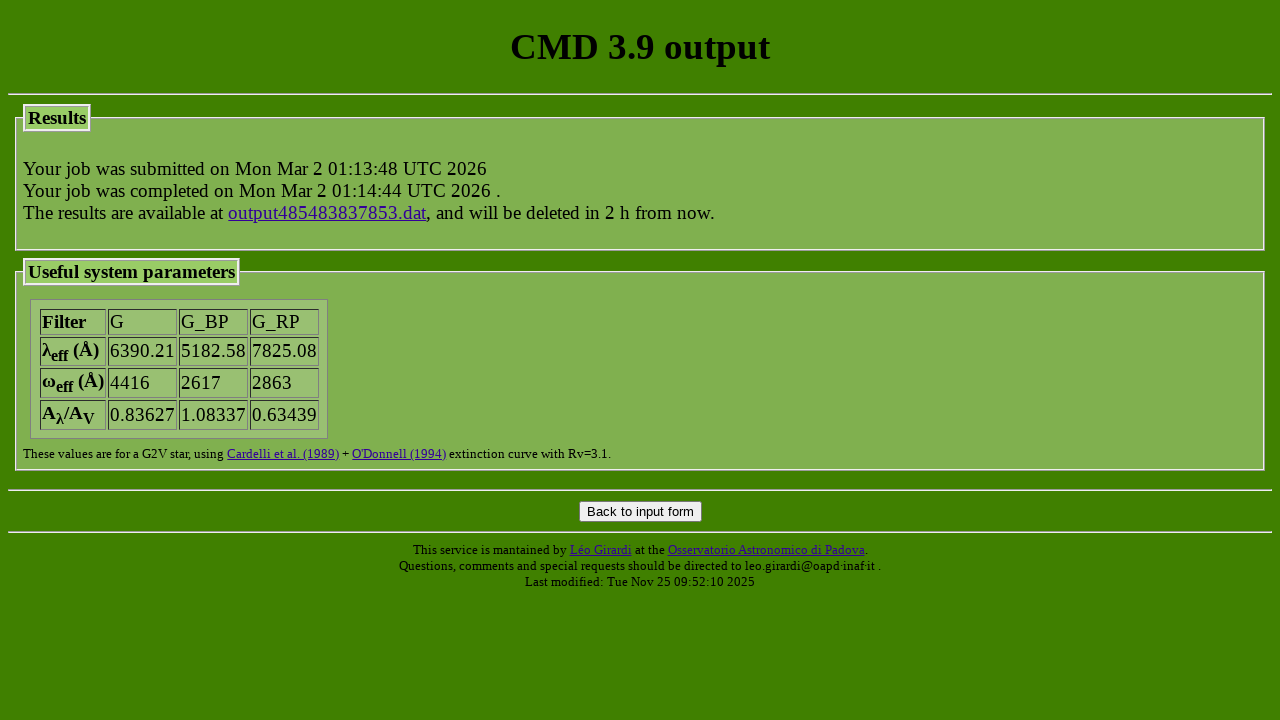